Tests opening multiple browser tabs using keyboard shortcuts and switching between tabs to navigate to different URLs including the Selenium Java API docs and jQuery UI droppable demo page.

Starting URL: https://www.selenium.dev/selenium/docs/api/java/index.html

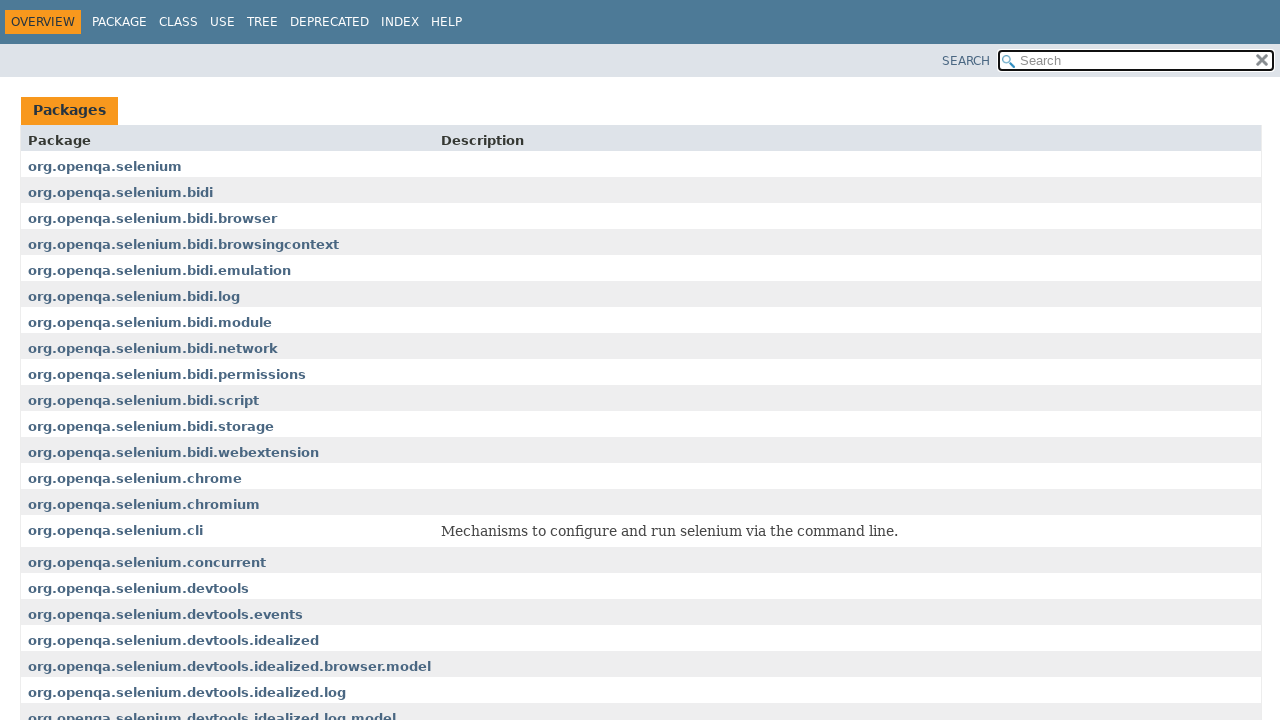

Opened second browser tab
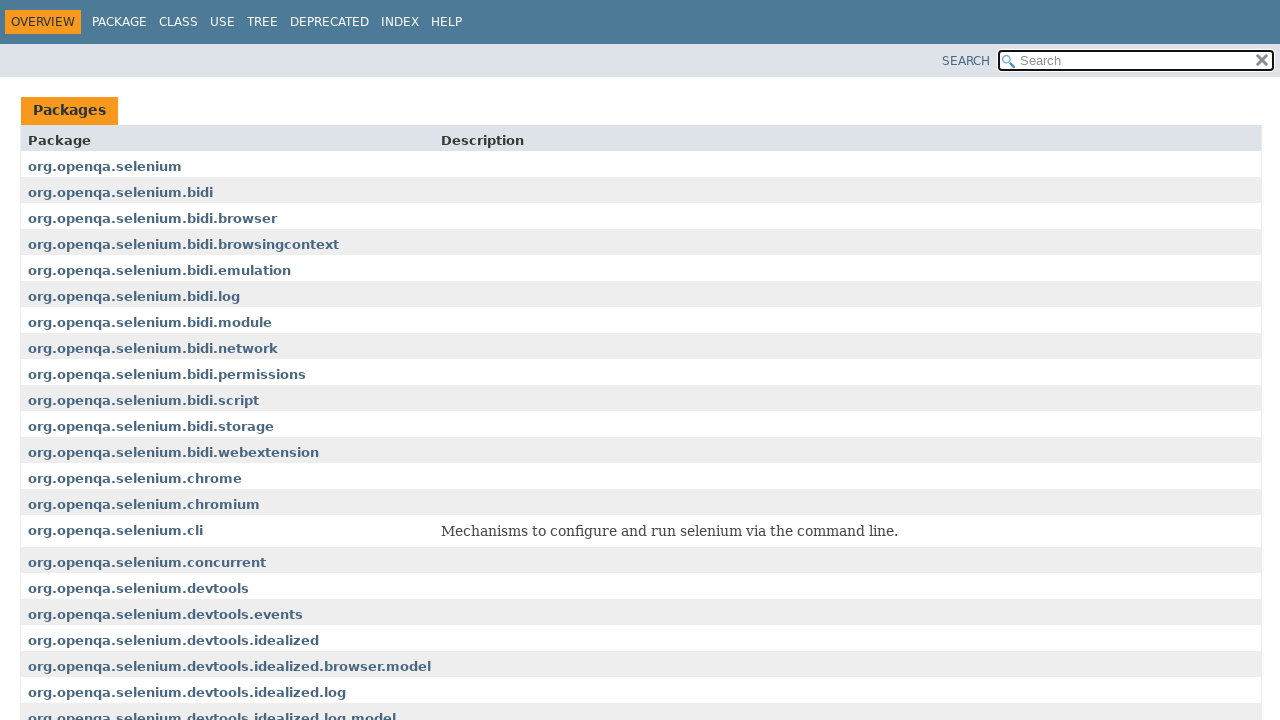

Opened third browser tab
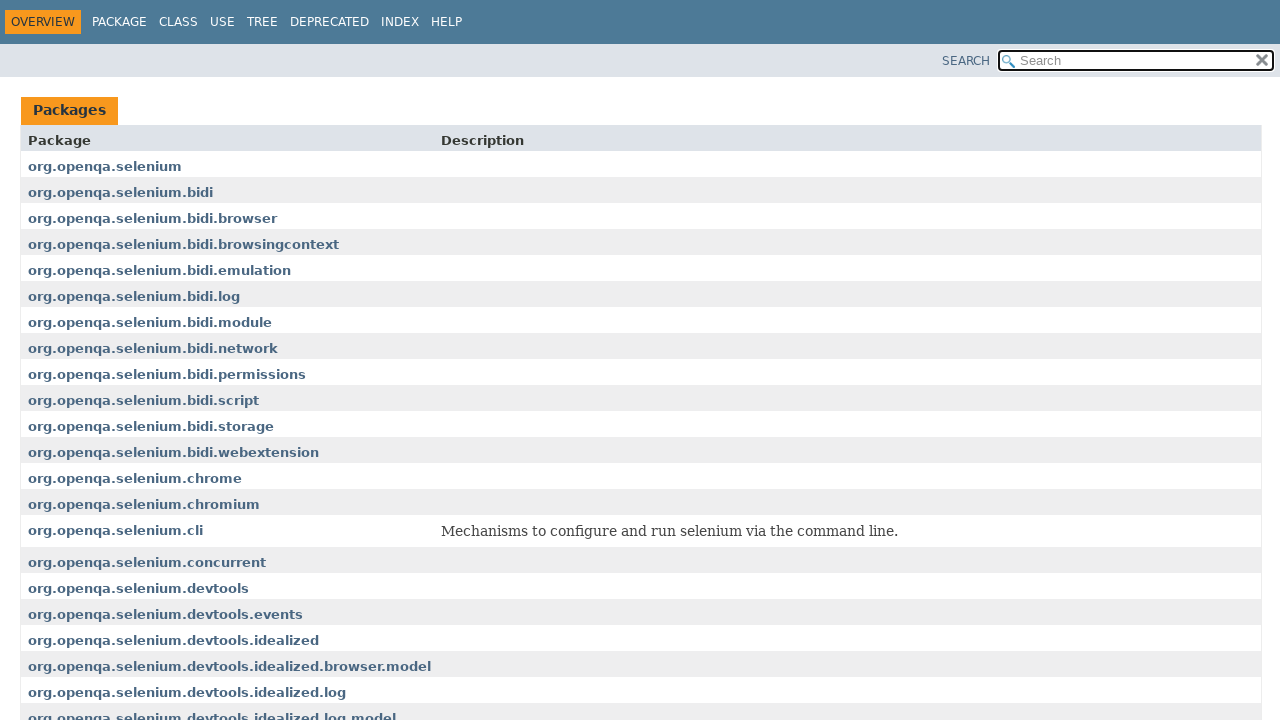

Opened fourth browser tab
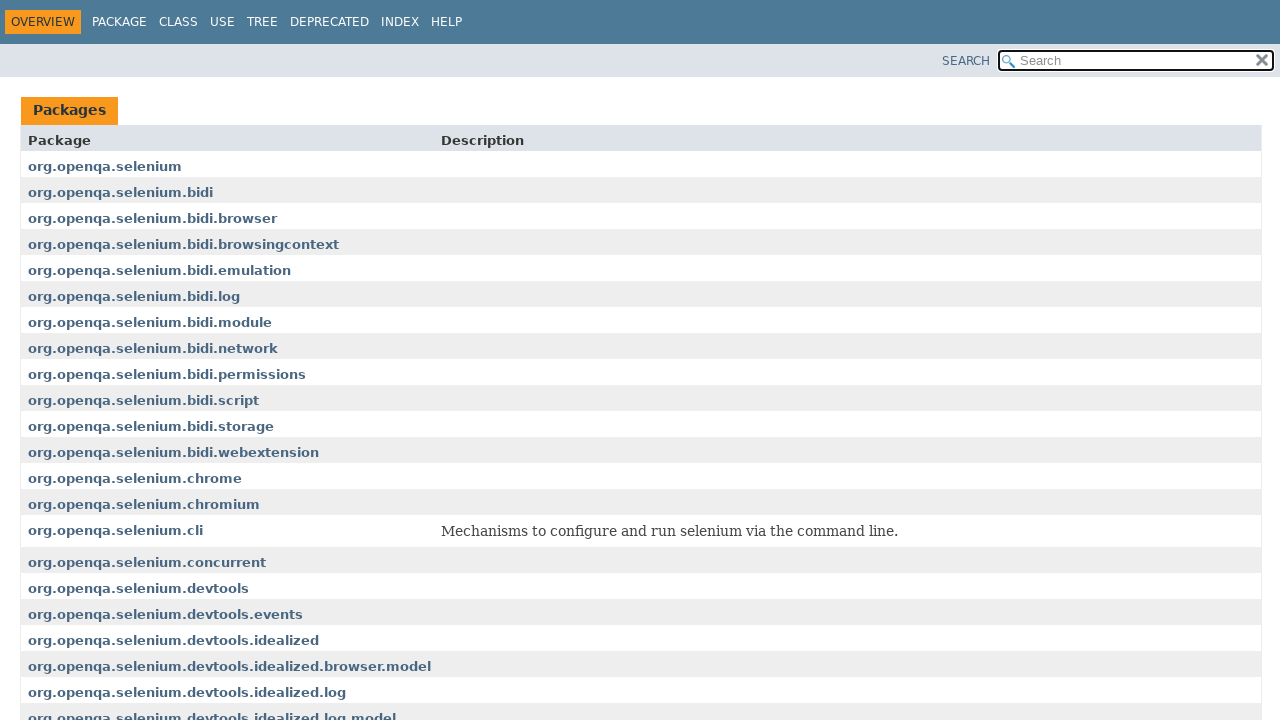

Opened fifth browser tab
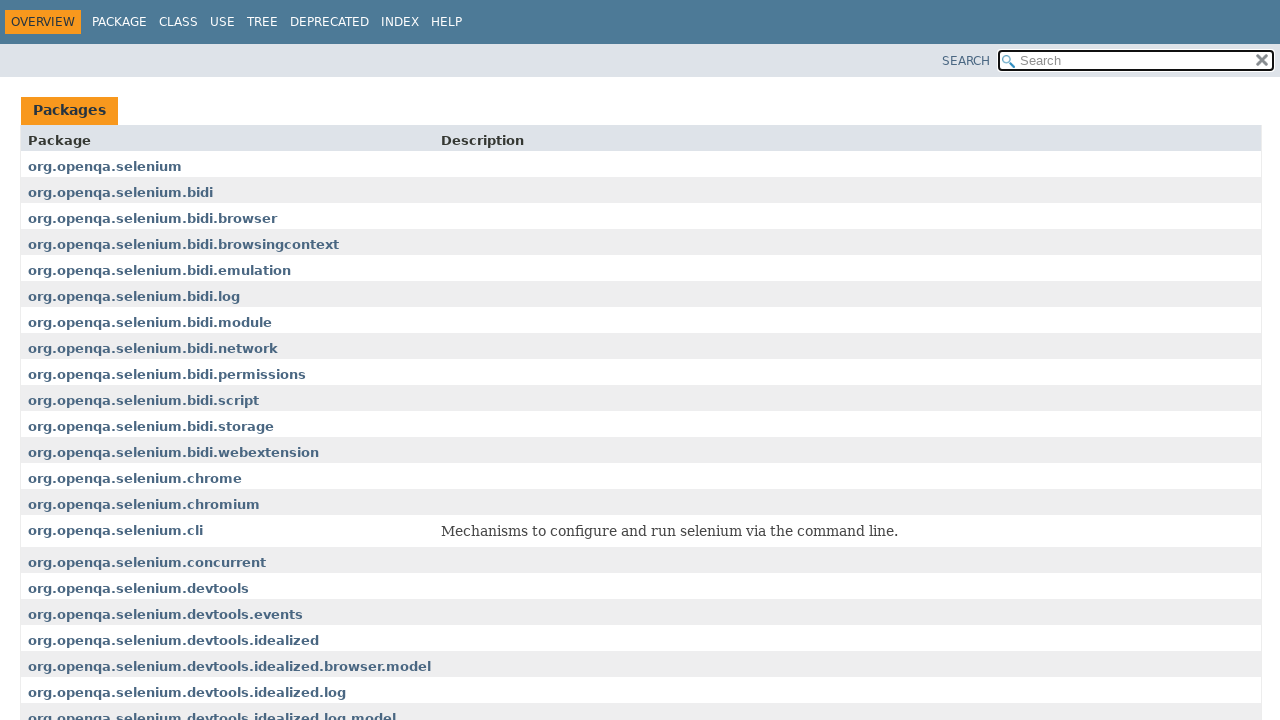

Waited for tabs to be created
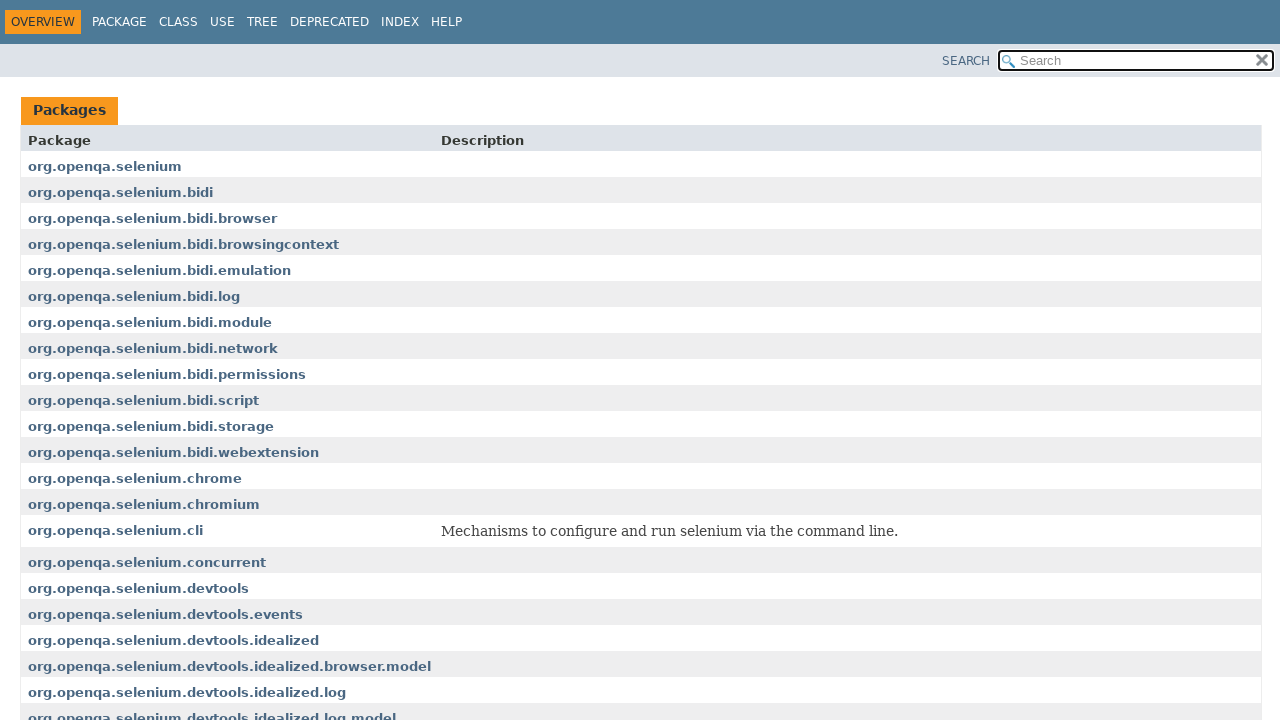

Retrieved all open browser tabs
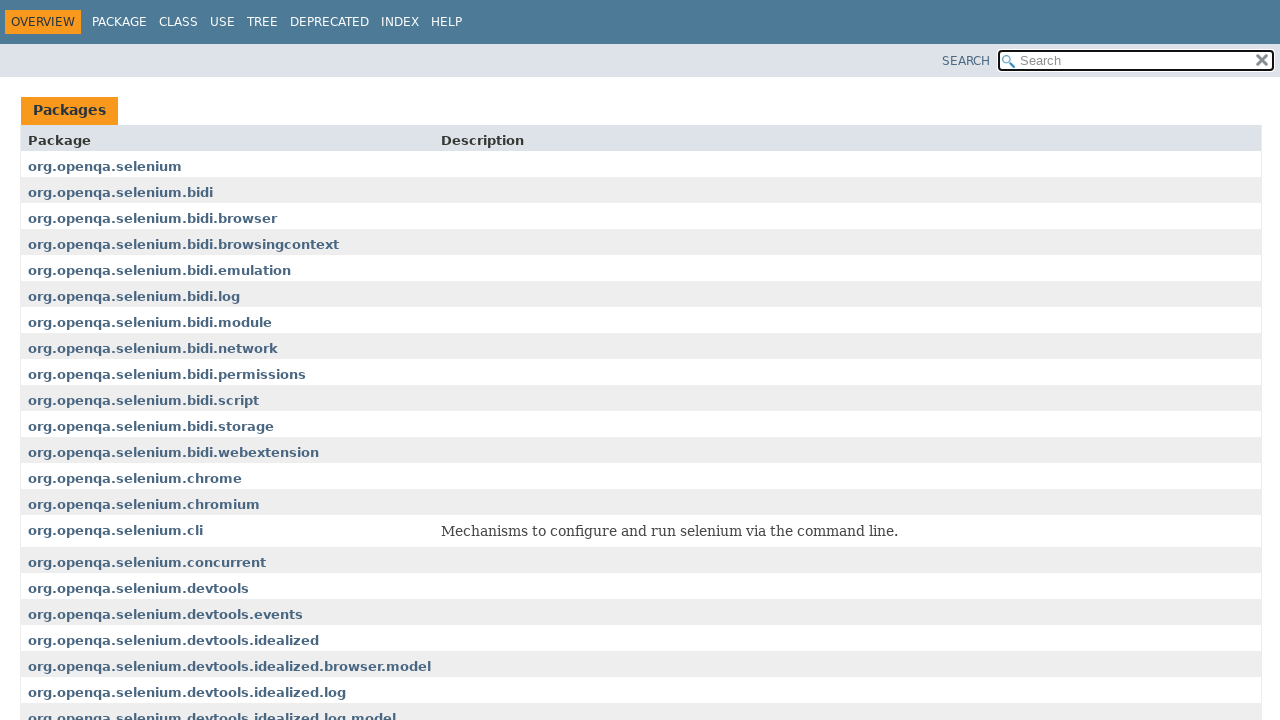

Switched to second tab and navigated to Selenium Java API documentation
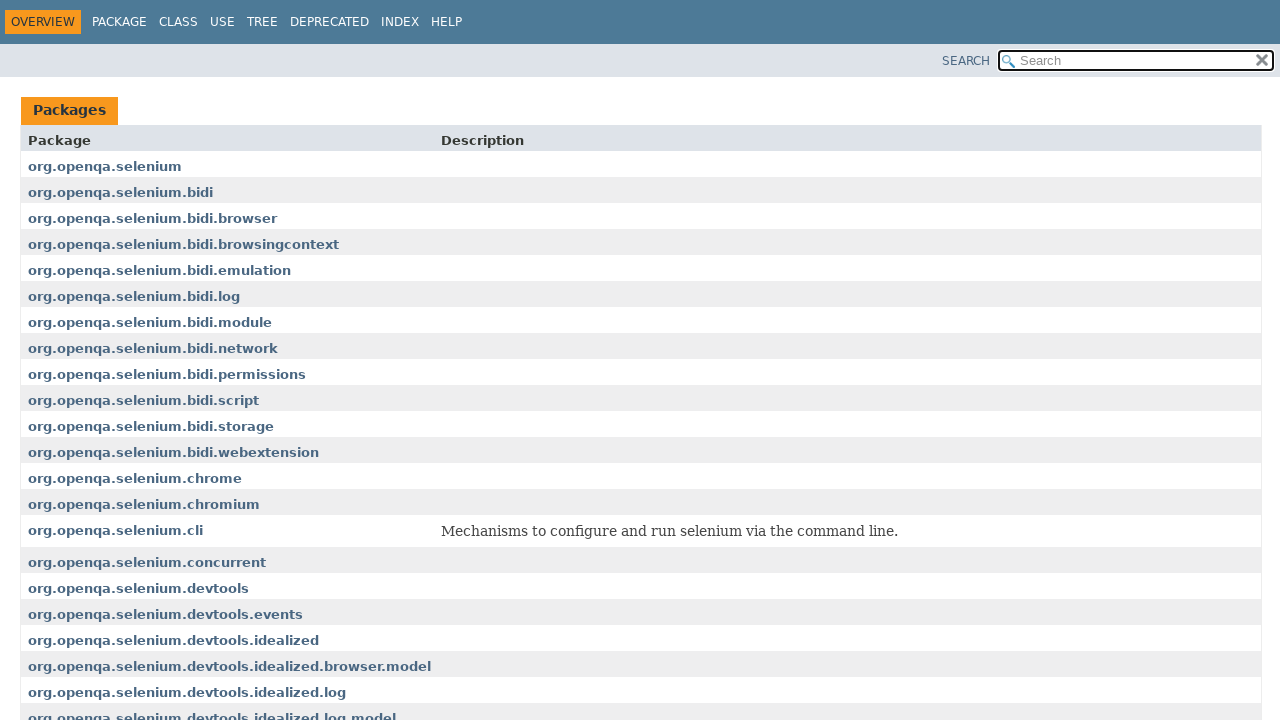

Switched back to first tab and navigated to jQuery UI droppable demo page
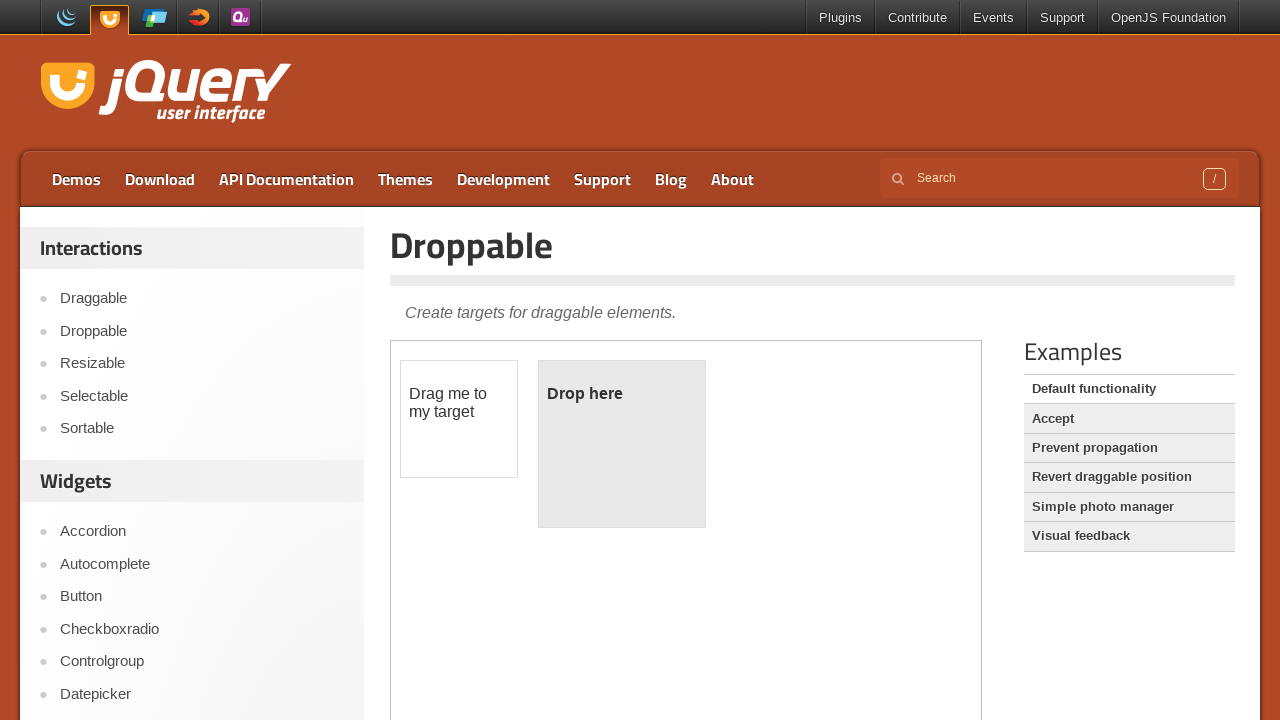

jQuery UI droppable demo page loaded completely
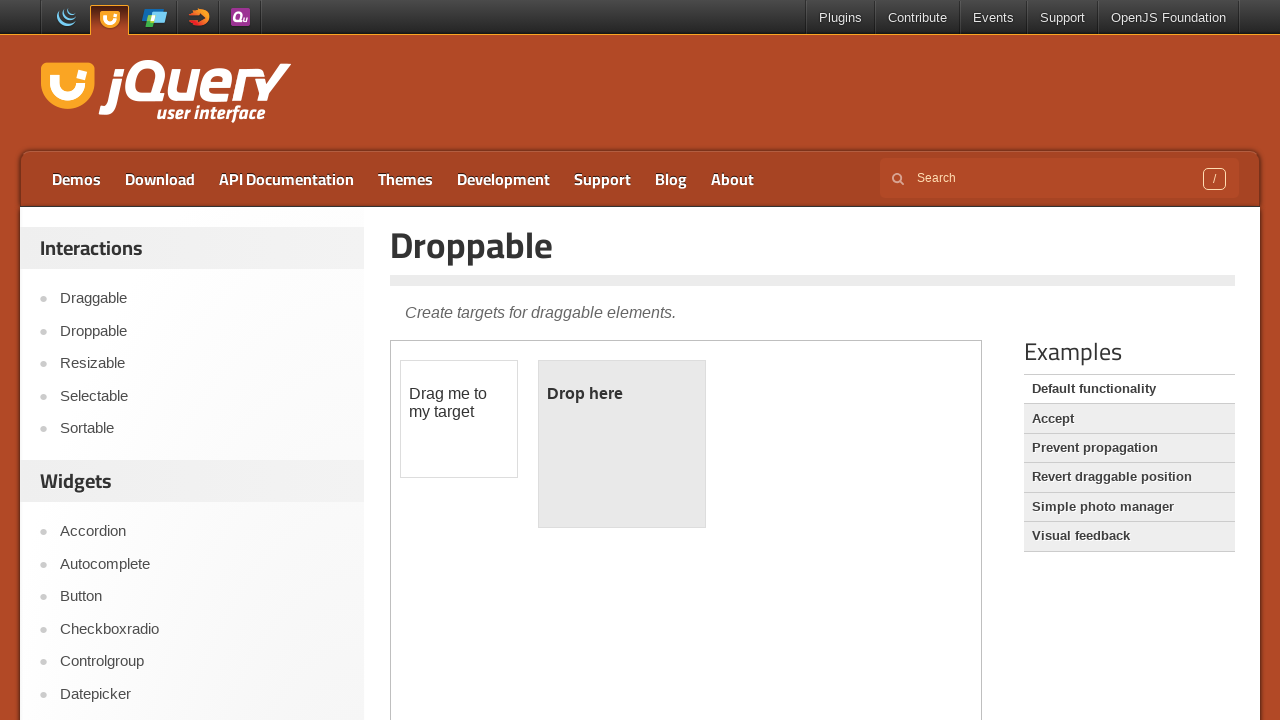

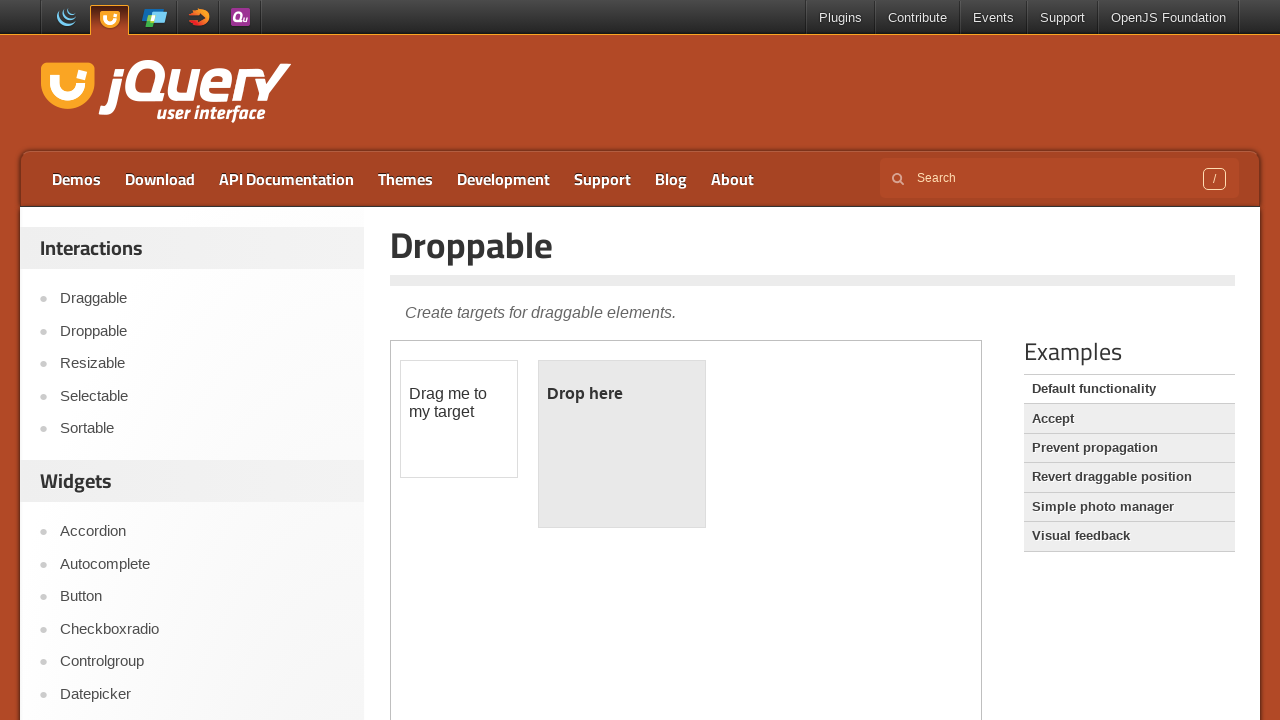